Tests web table interaction by finding a specific name in the table and clicking the edit action button for that row

Starting URL: https://demoqa.com/webtables

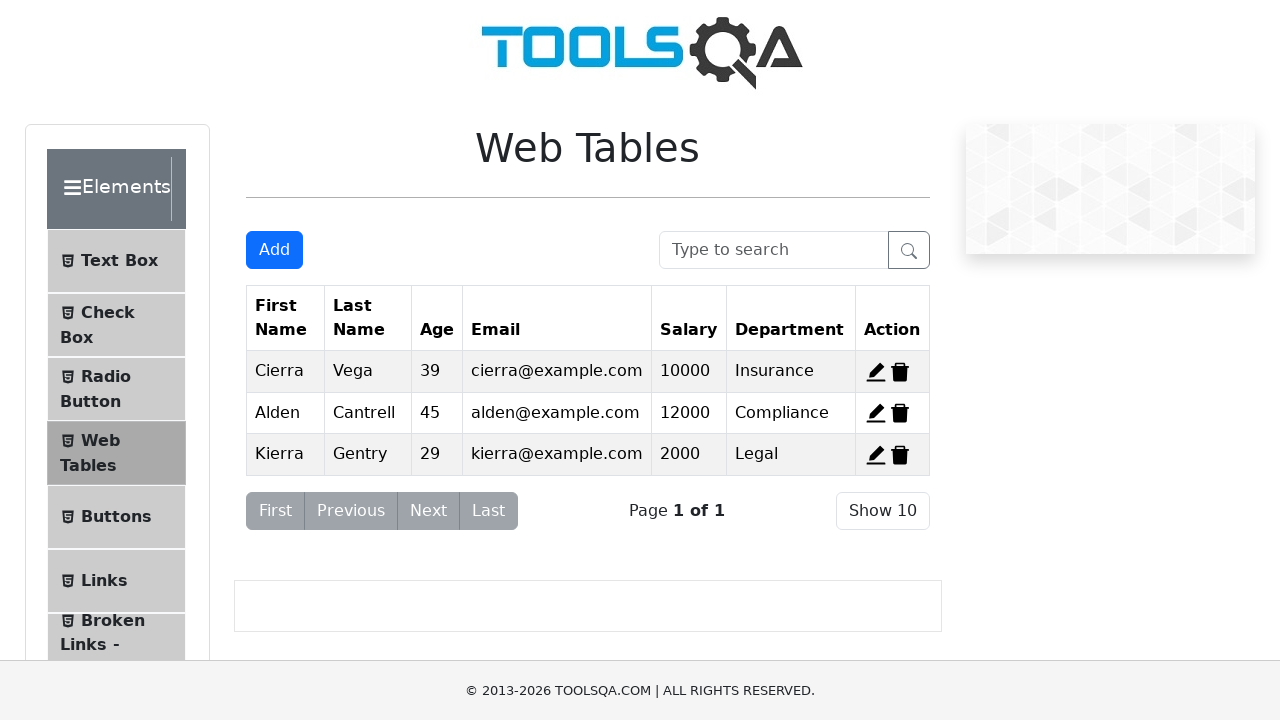

Located element with name 'Cierra' in the table
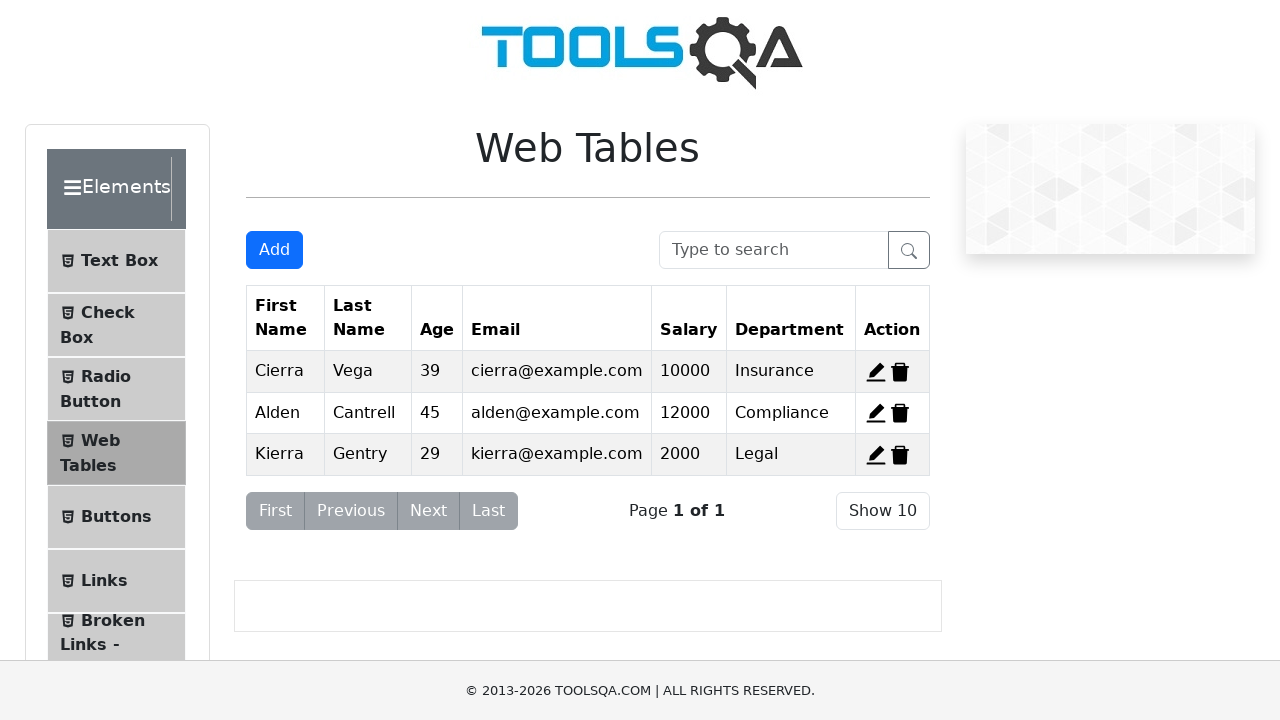

Confirmed that 'Cierra' element is visible in the table
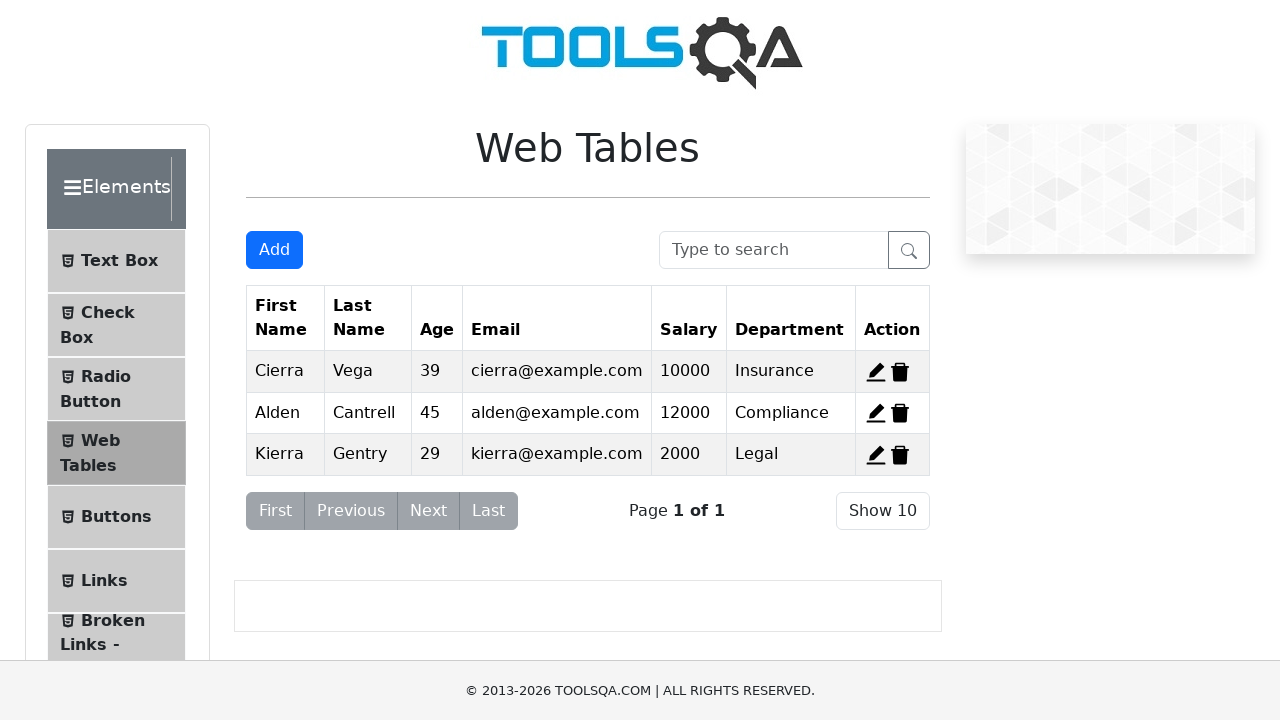

Name not found in the table on //*[text()='Cierra']/following-sibling::div[6]/div/span[1]
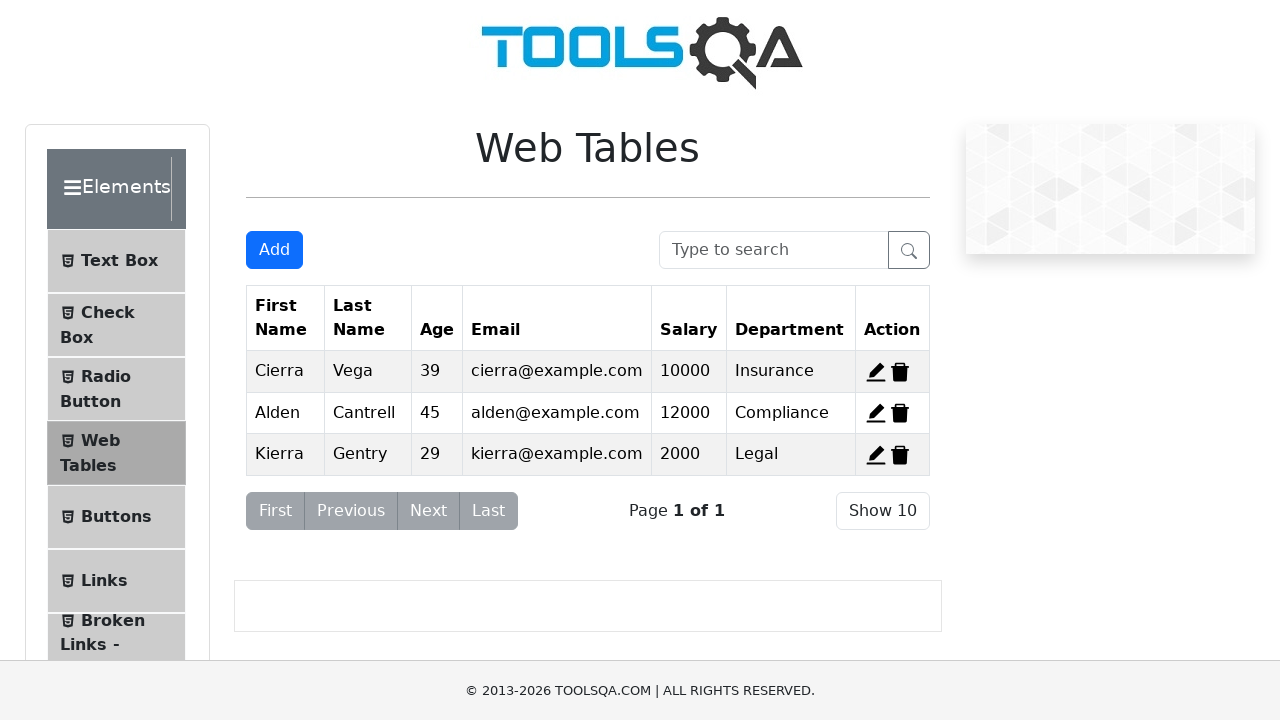

Waited 5000ms for action to complete
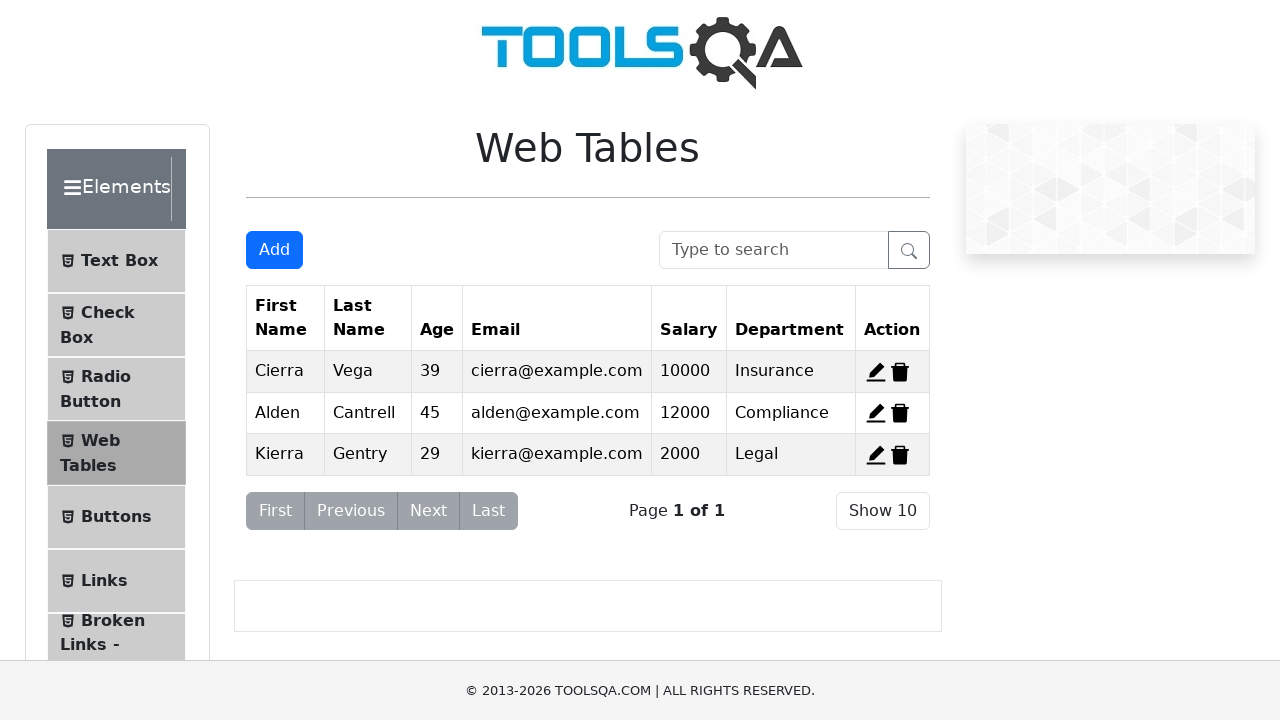

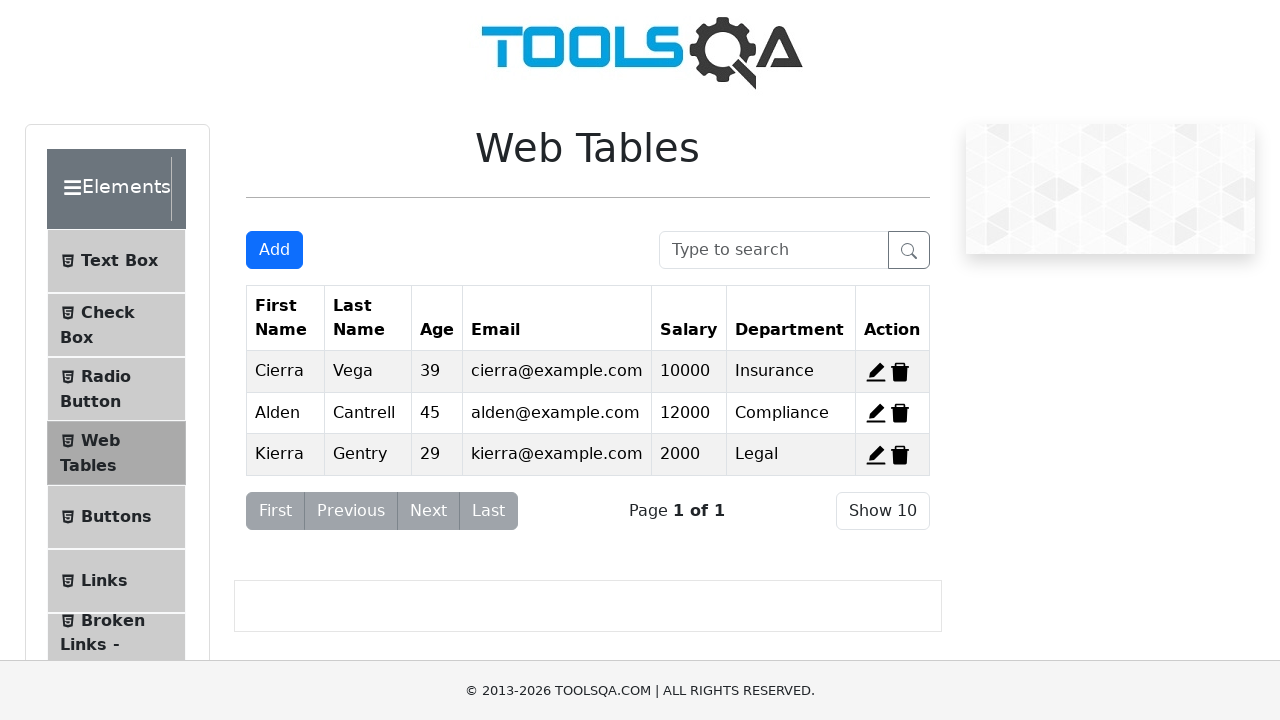